Tests adding todo items to a TodoMVC application by filling the input field, pressing Enter, and verifying the items appear in the list.

Starting URL: https://demo.playwright.dev/todomvc

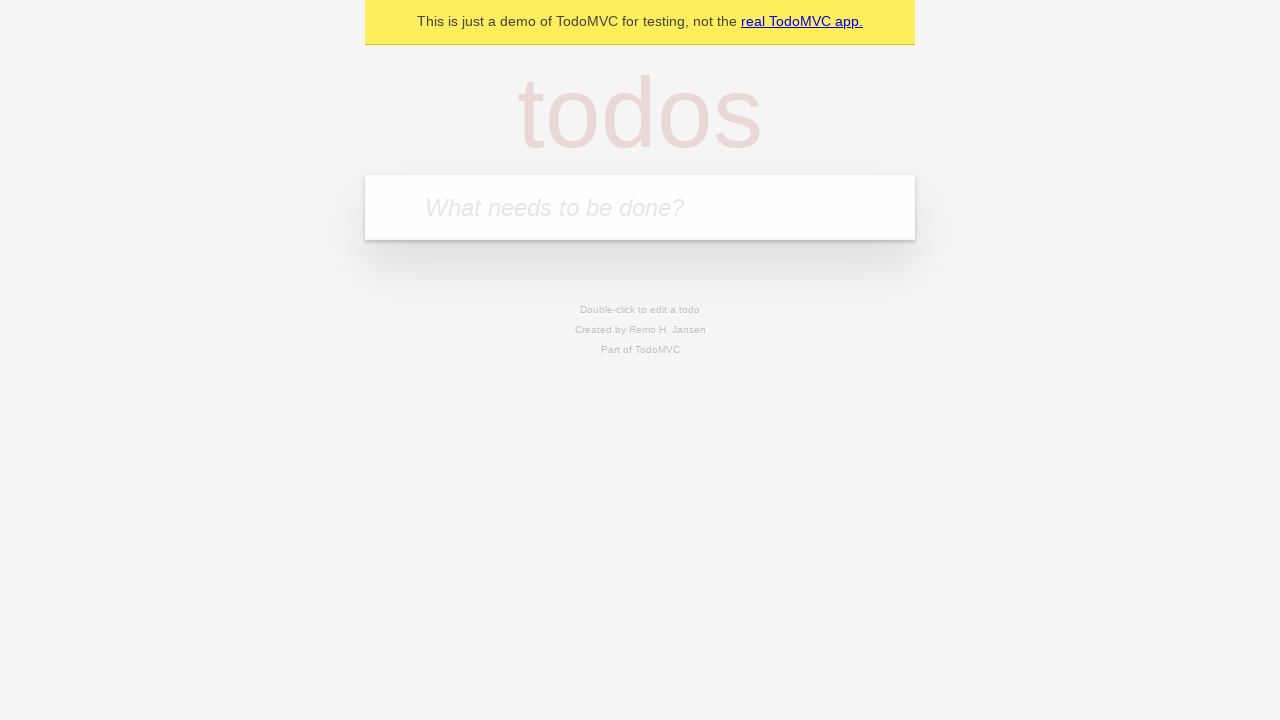

Filled new todo input with 'buy some cheese' on .new-todo
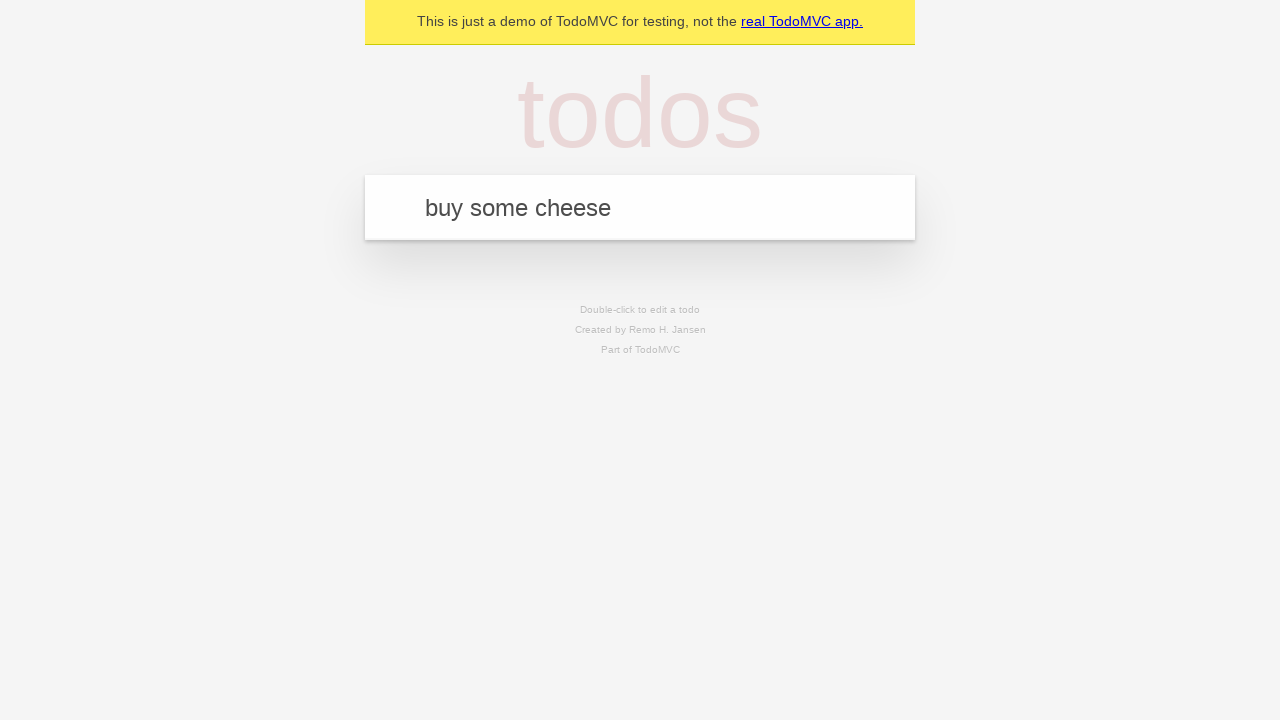

Pressed Enter to add first todo item on .new-todo
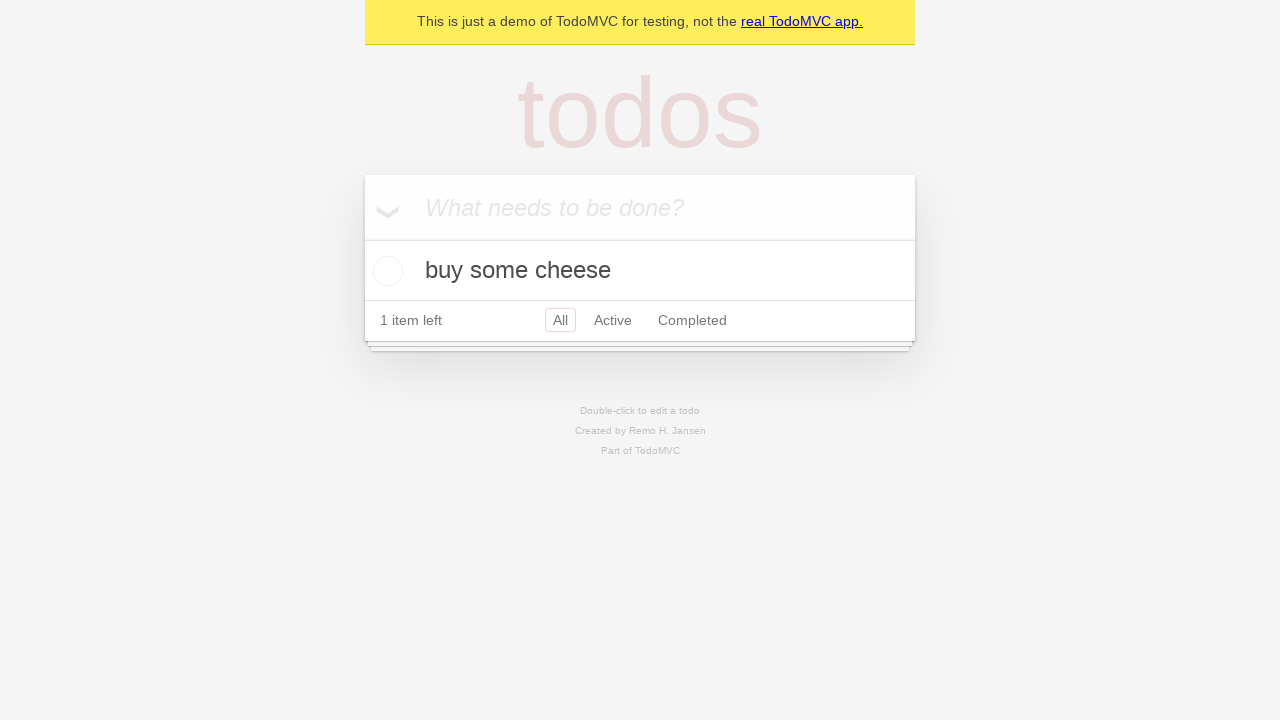

First todo item appeared in the list
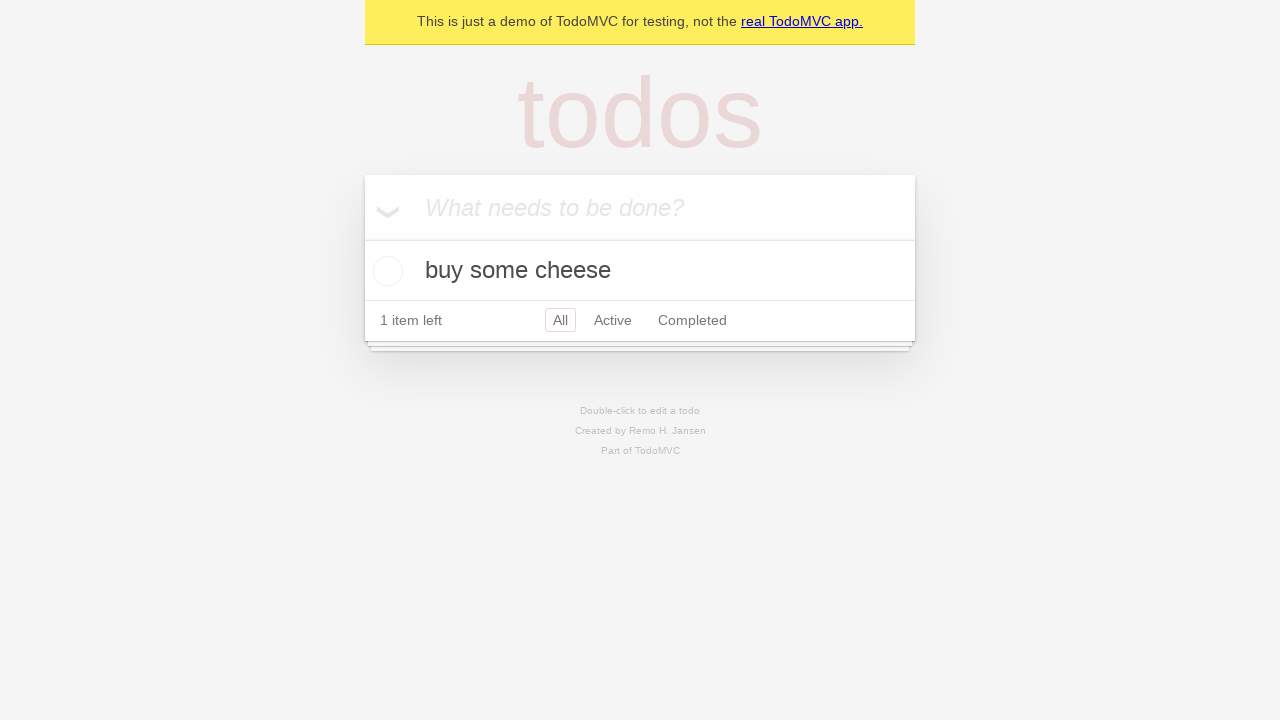

Filled new todo input with 'feed the cat' on .new-todo
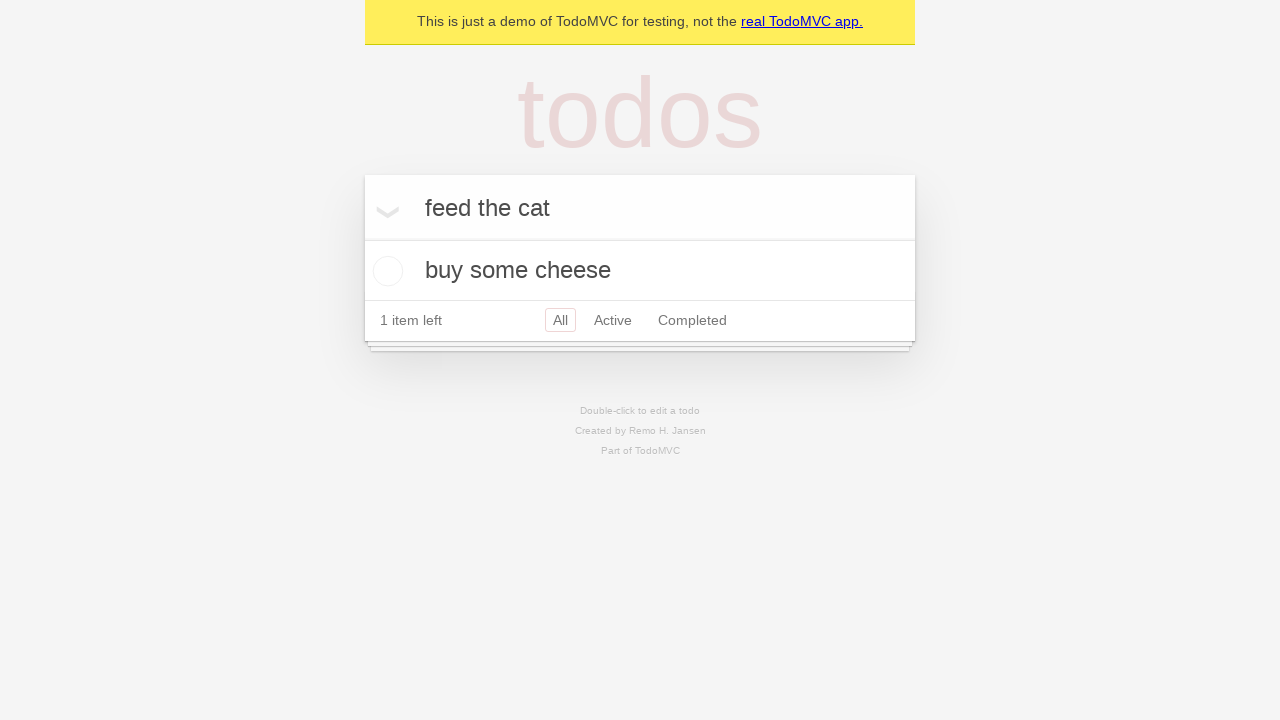

Pressed Enter to add second todo item on .new-todo
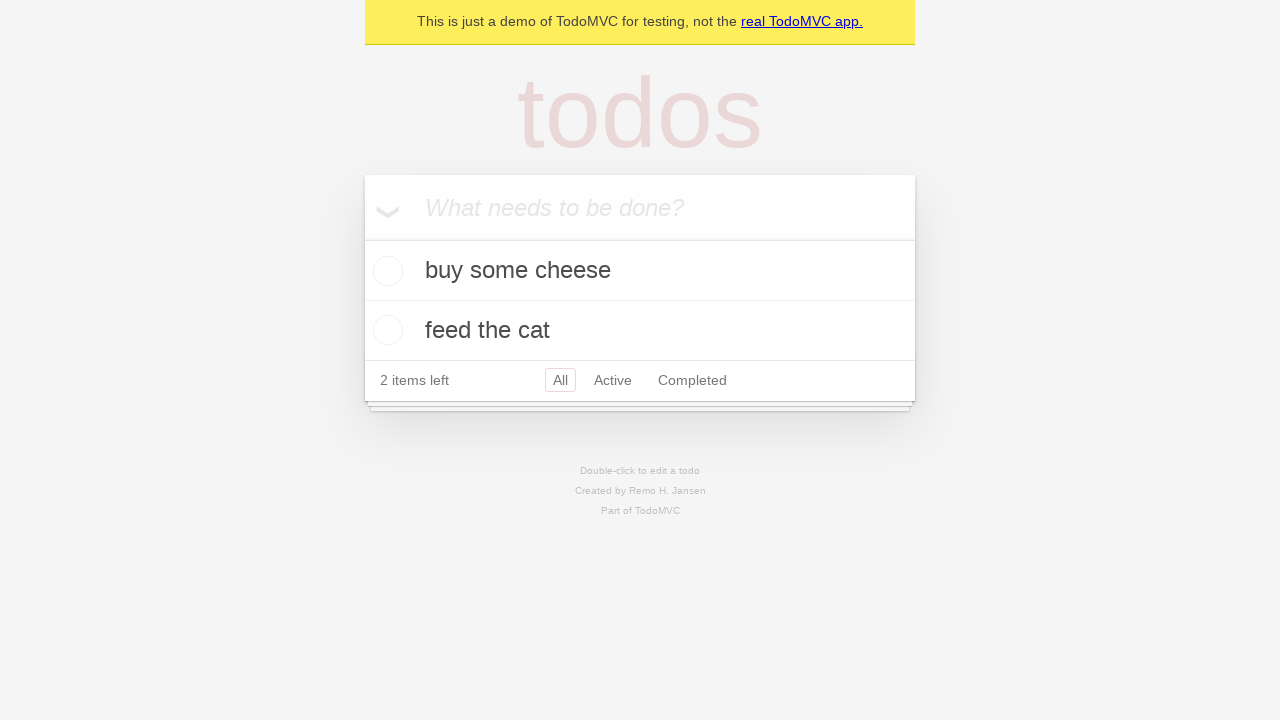

Second todo item appeared in the list
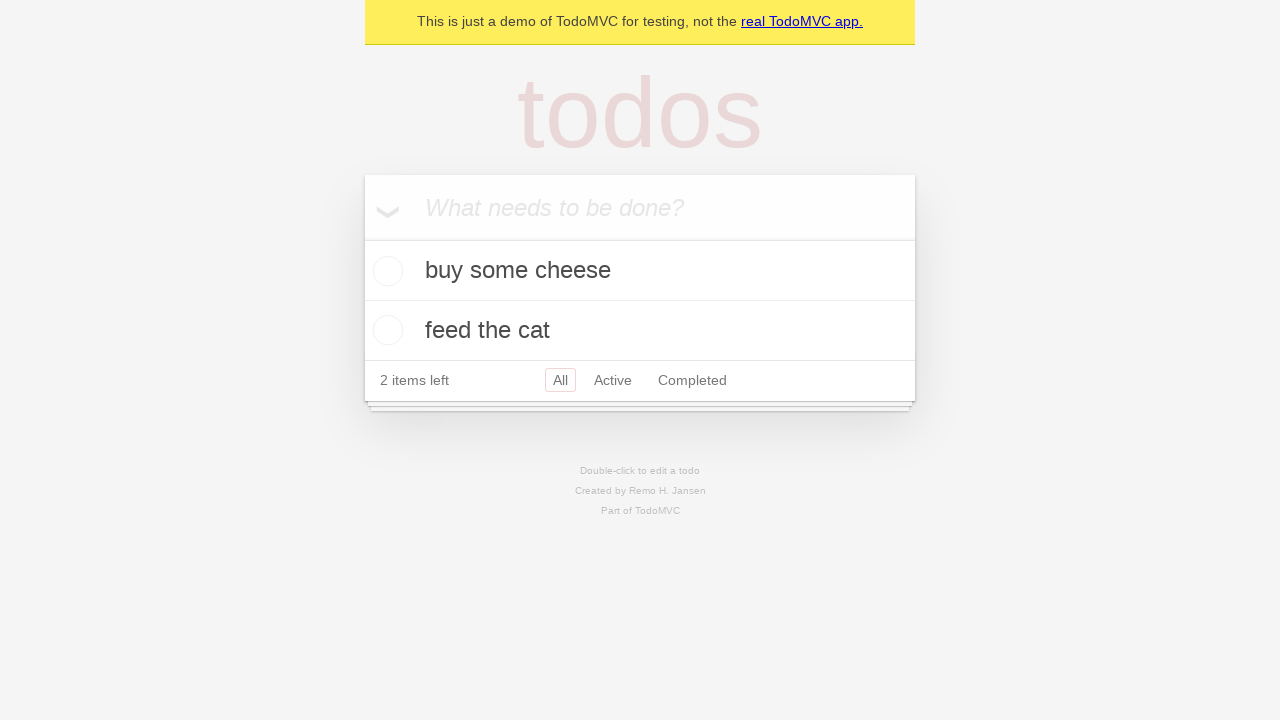

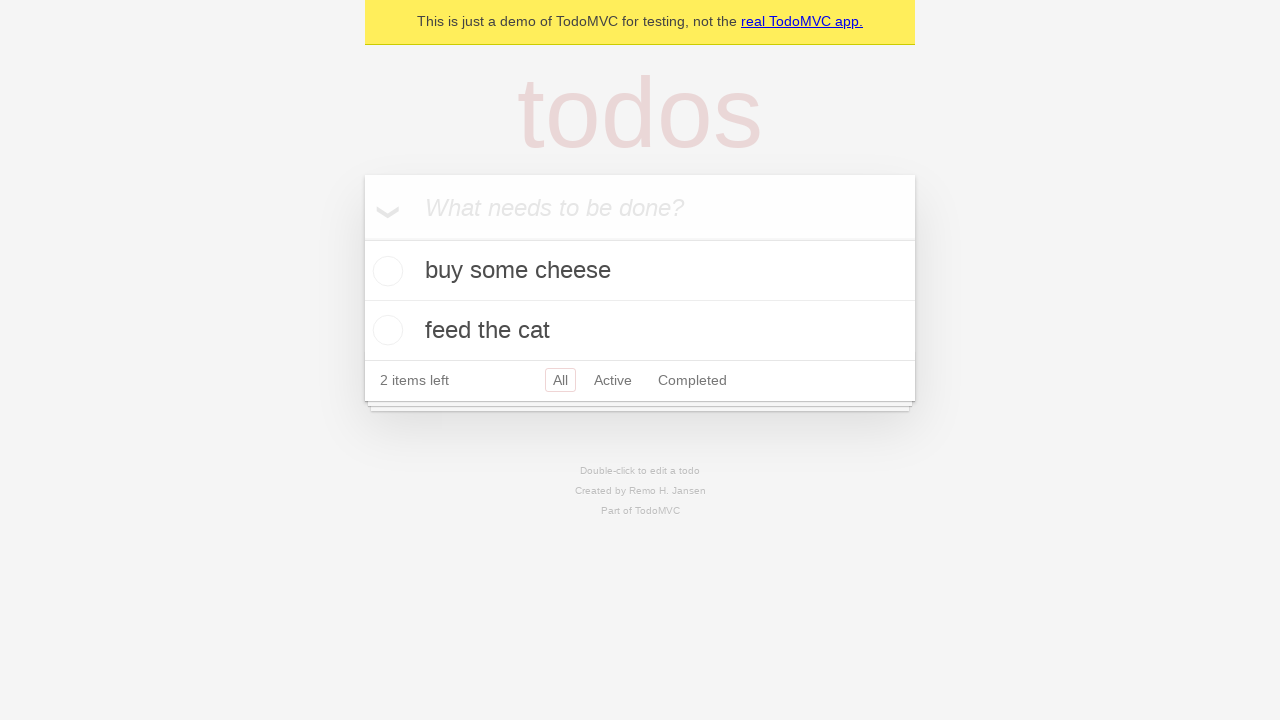